Tests navigation through BROWSE LANGUAGES menu to submenu J and verifies the page description text about languages starting with letter J

Starting URL: http://www.99-bottles-of-beer.net/

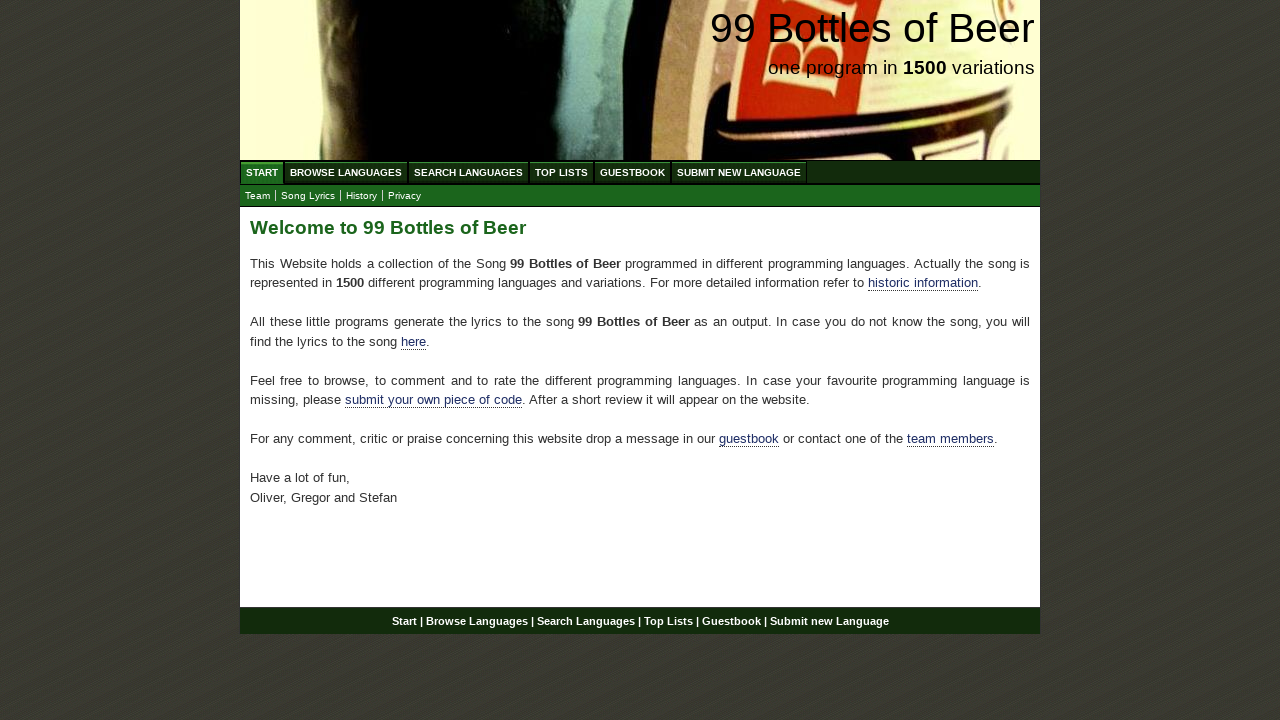

Clicked on BROWSE LANGUAGES menu at (346, 172) on a[href='/abc.html']
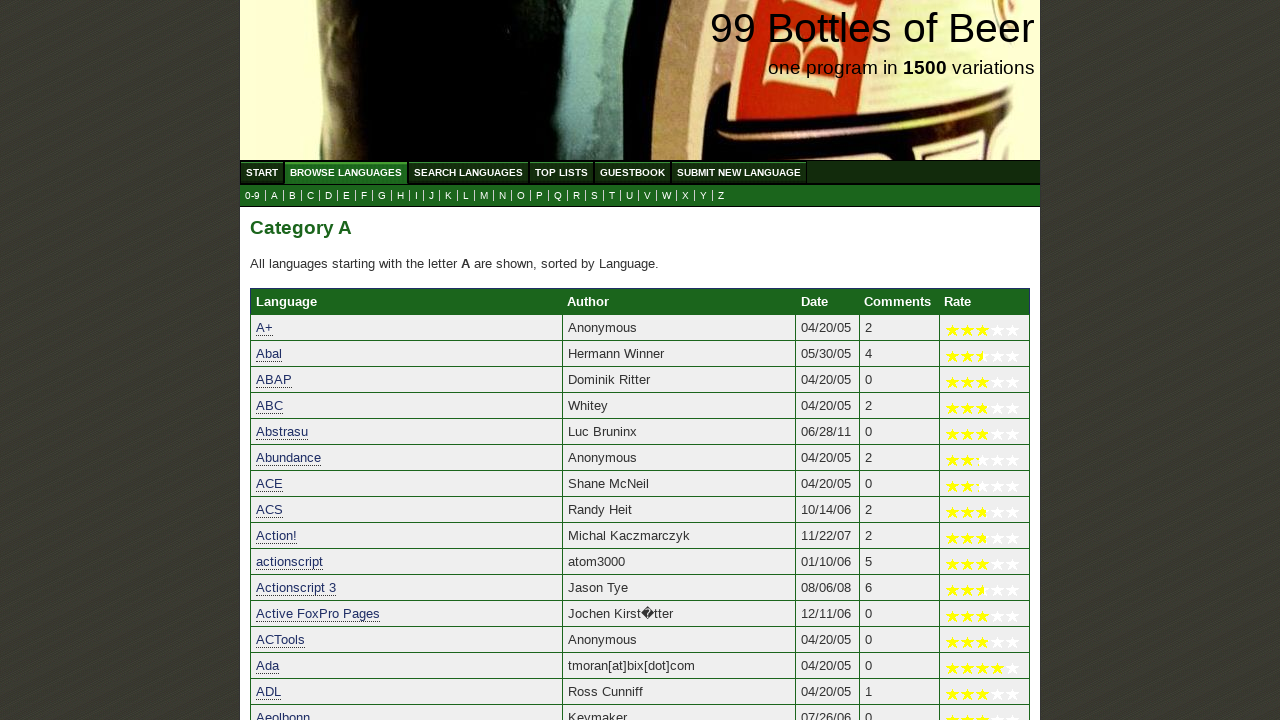

Clicked on submenu J at (432, 196) on a[href='j.html']
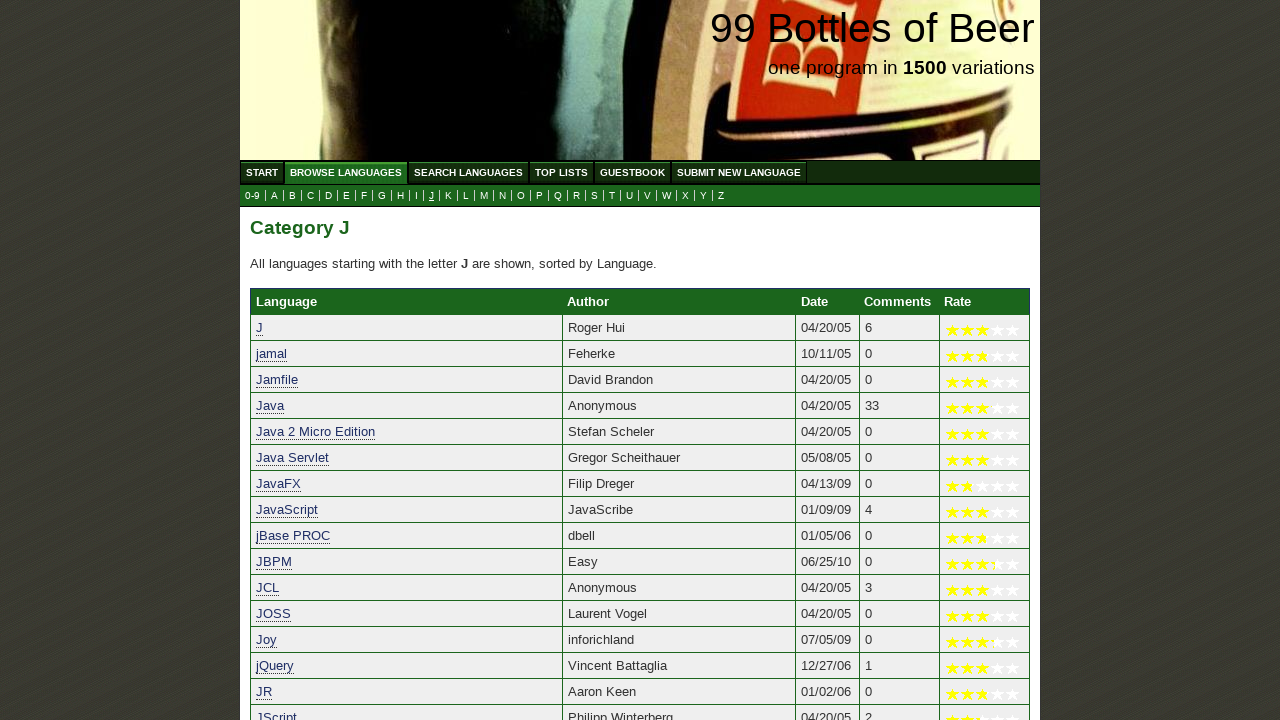

Page description text about languages starting with letter J loaded
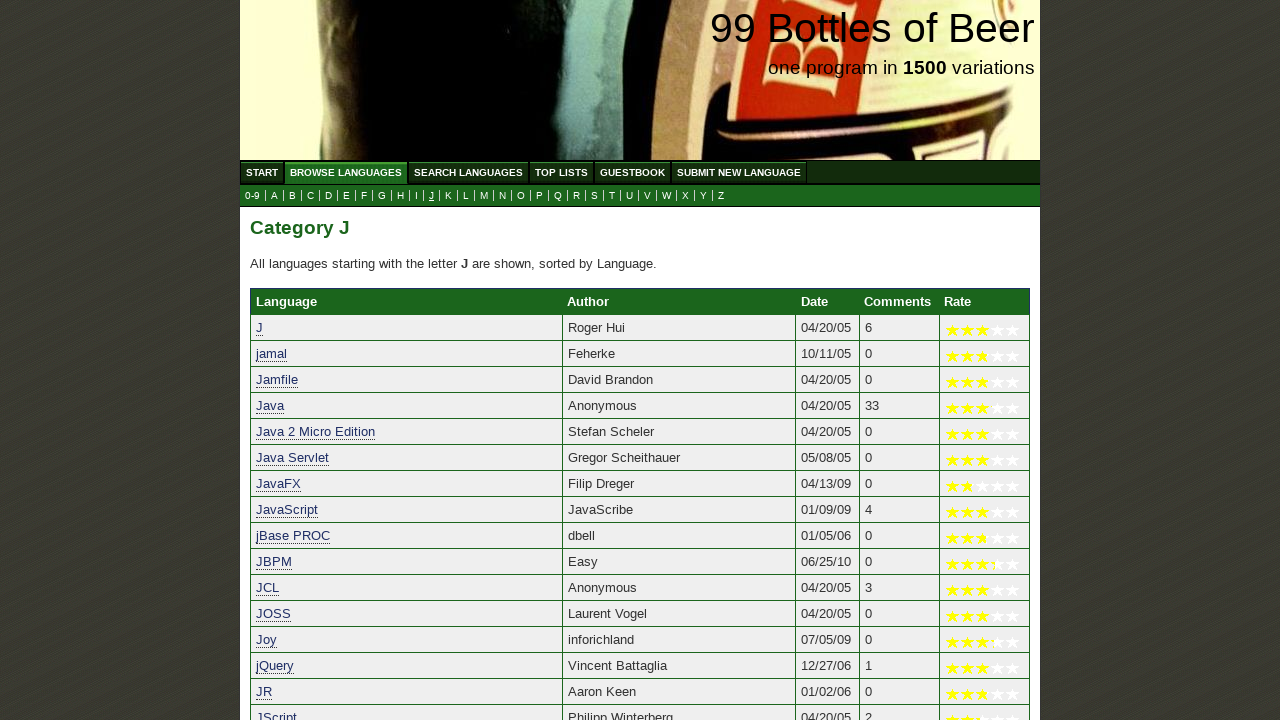

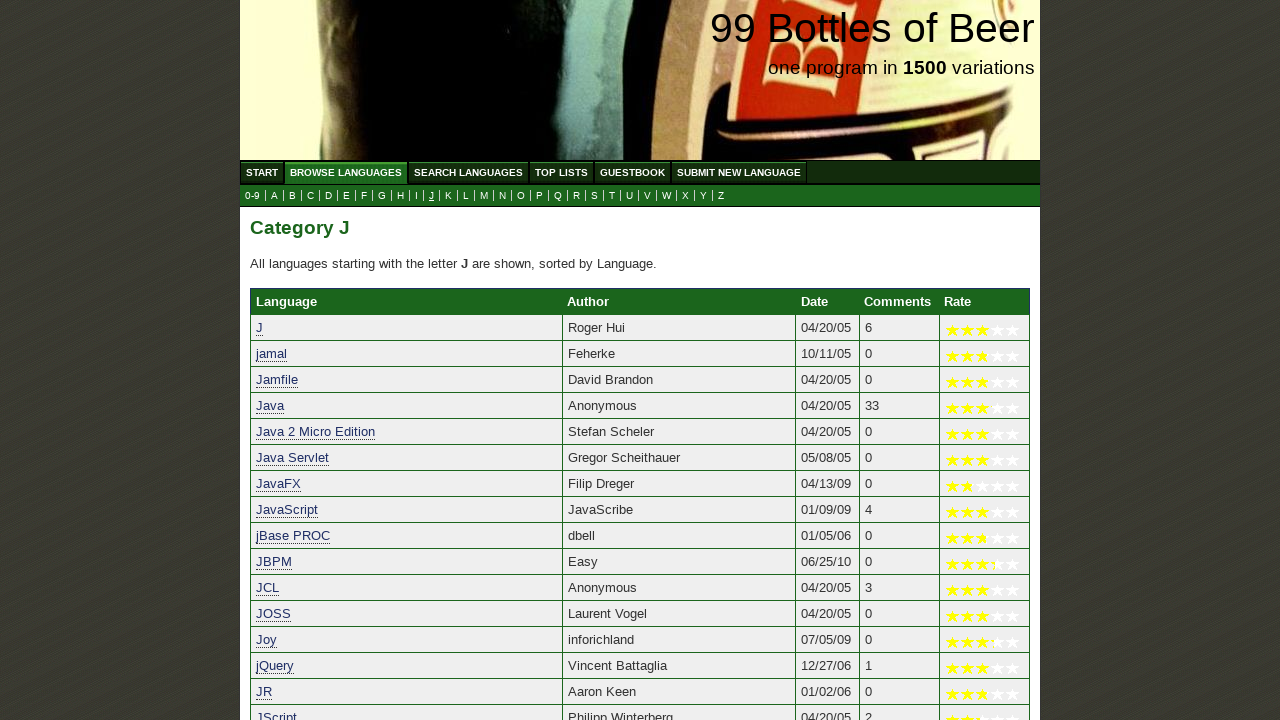